Tests drag and drop functionality by dragging an element from source to target location using click and hold action

Starting URL: https://jqueryui.com/droppable/

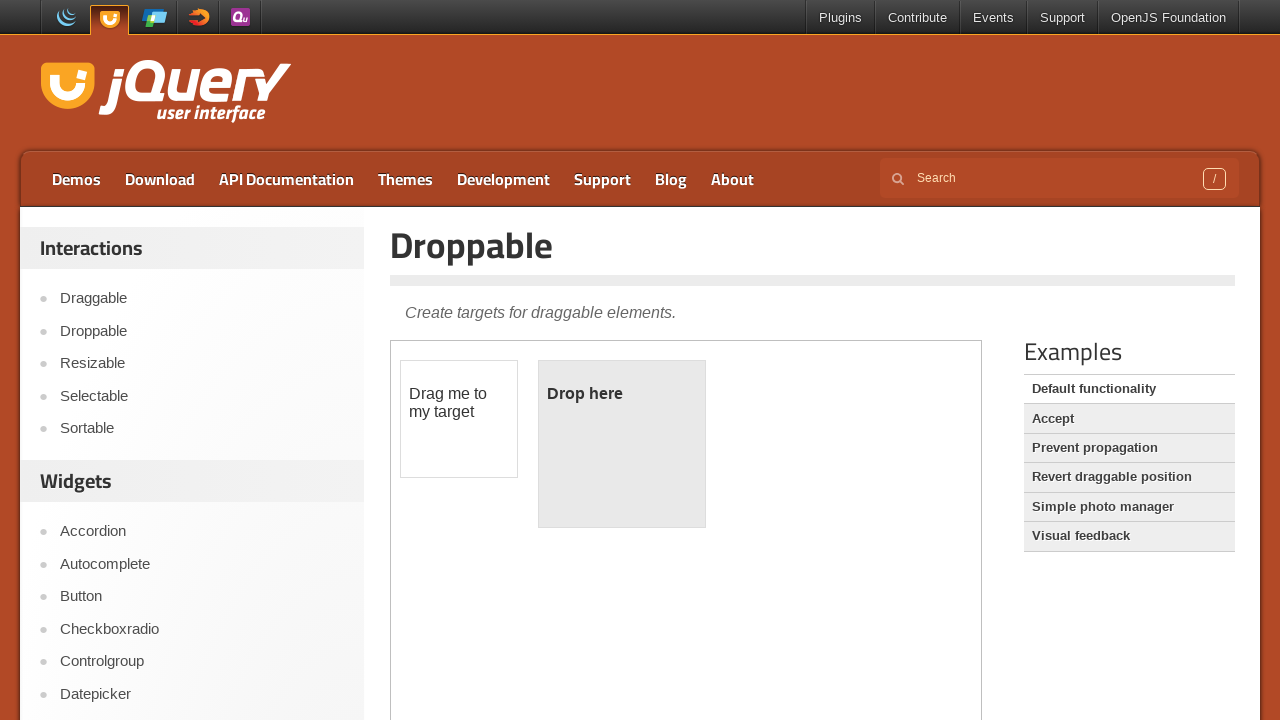

Navigated to jQuery UI droppable demo page
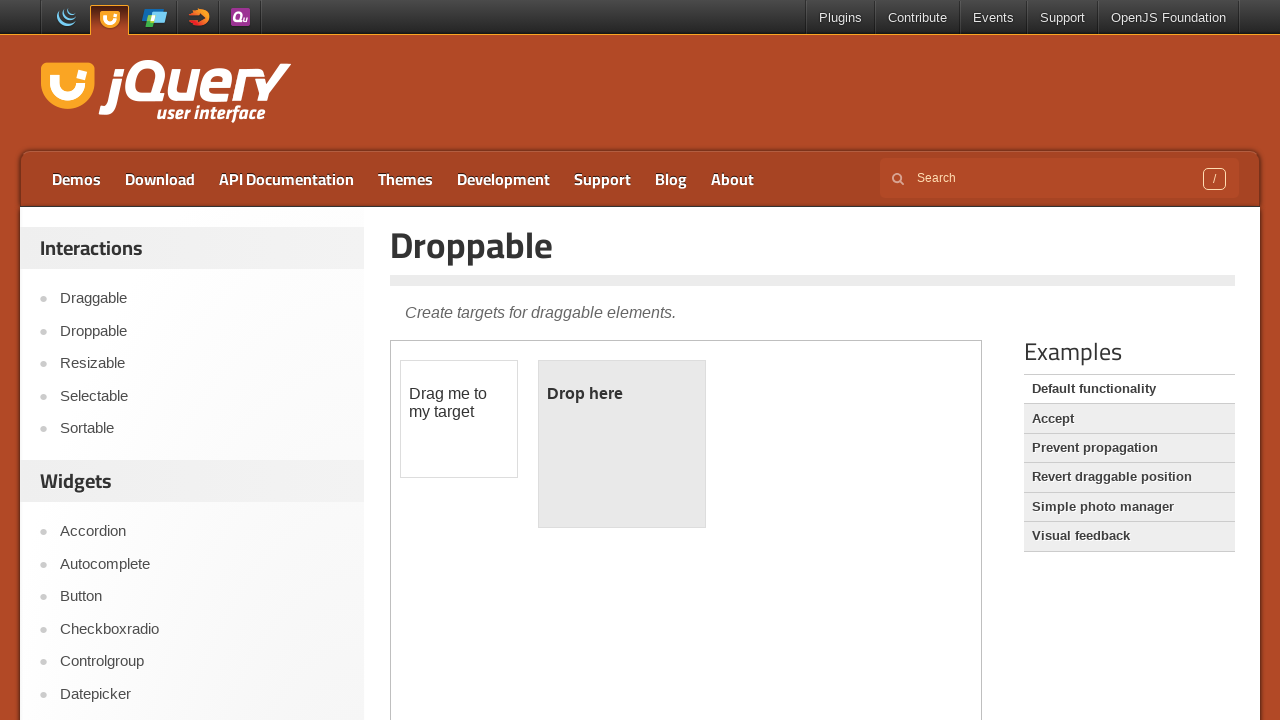

Dragged draggable element to droppable target location using click and hold at (622, 444)
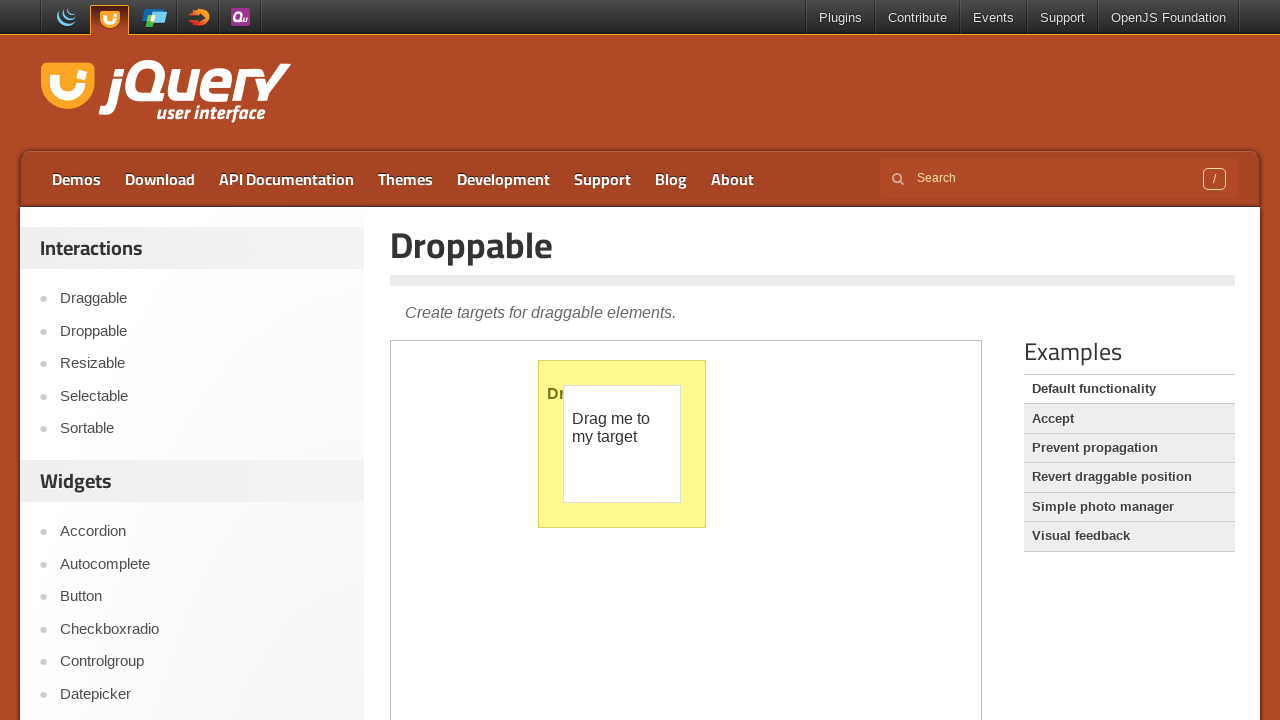

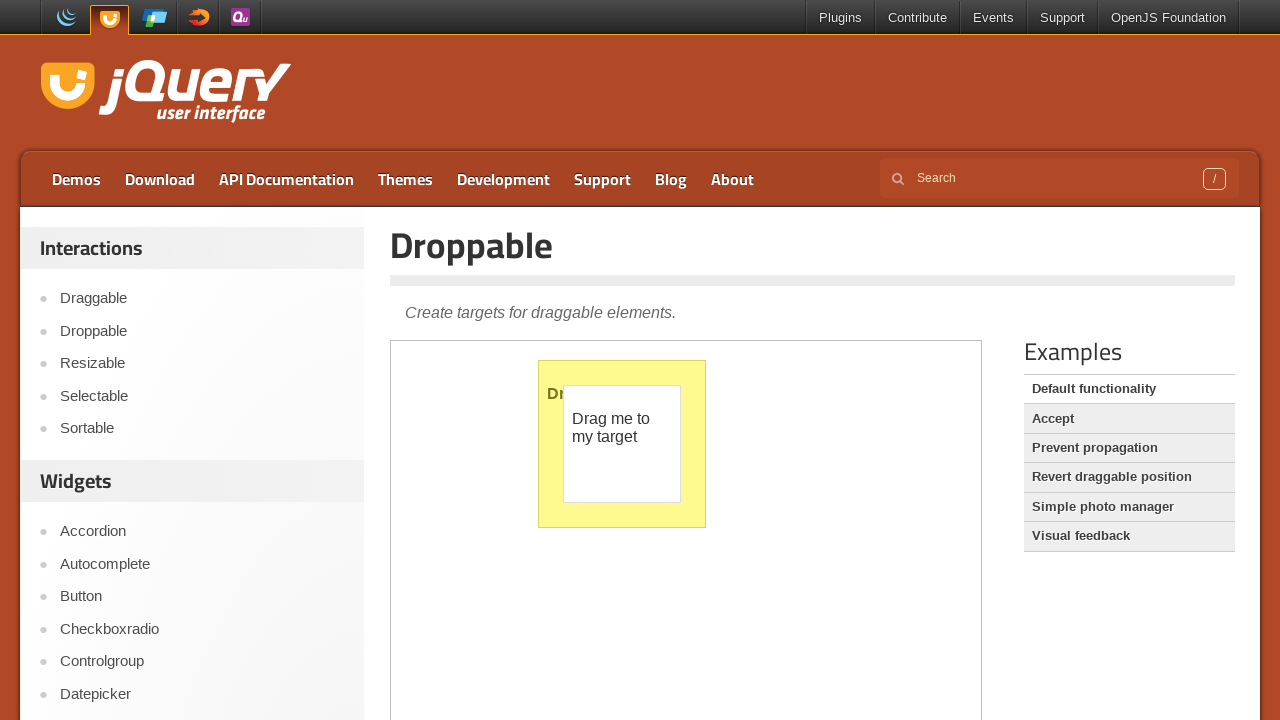